Navigates to the main page of Juice Shop application (empty test with no actions)

Starting URL: https://juice-shop.herokuapp.com/#/

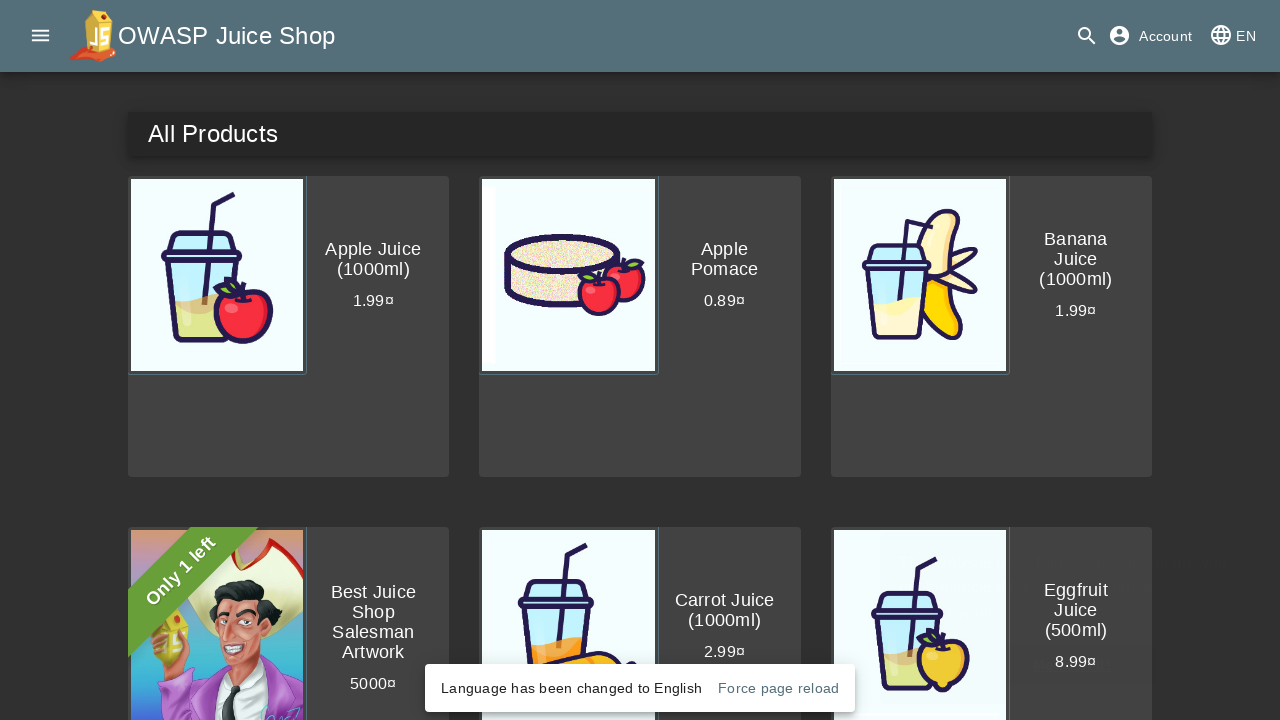

Navigated to Juice Shop main page
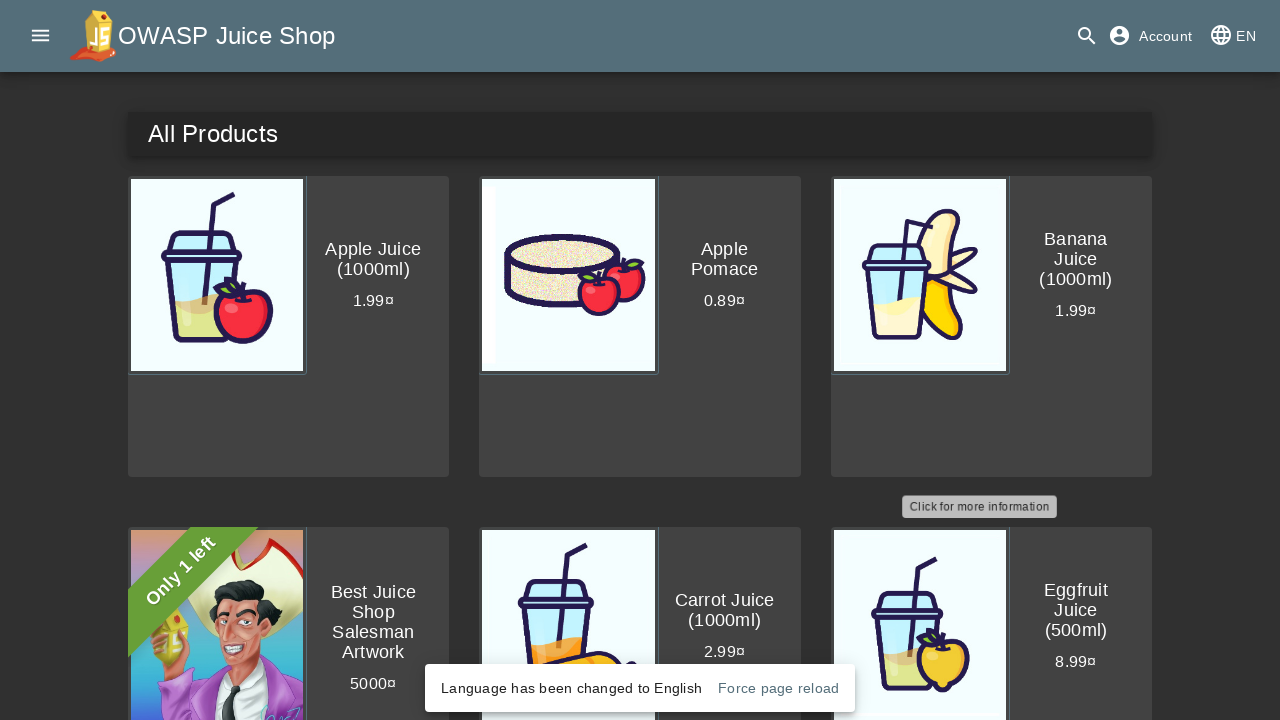

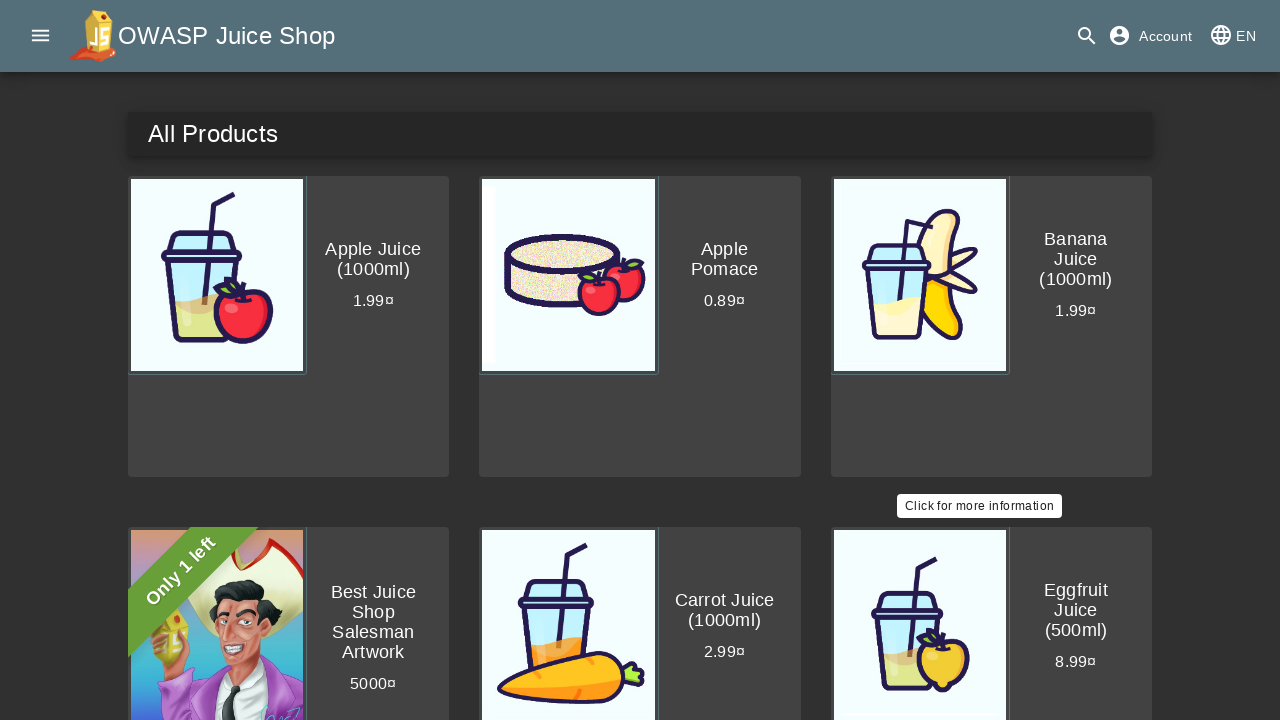